Tests PTT BBS search and navigation functionality by searching for Bitcoin-related posts, clicking on a specific result, and navigating back

Starting URL: https://www.ptt.cc/bbs/PC_Shopping/index.html

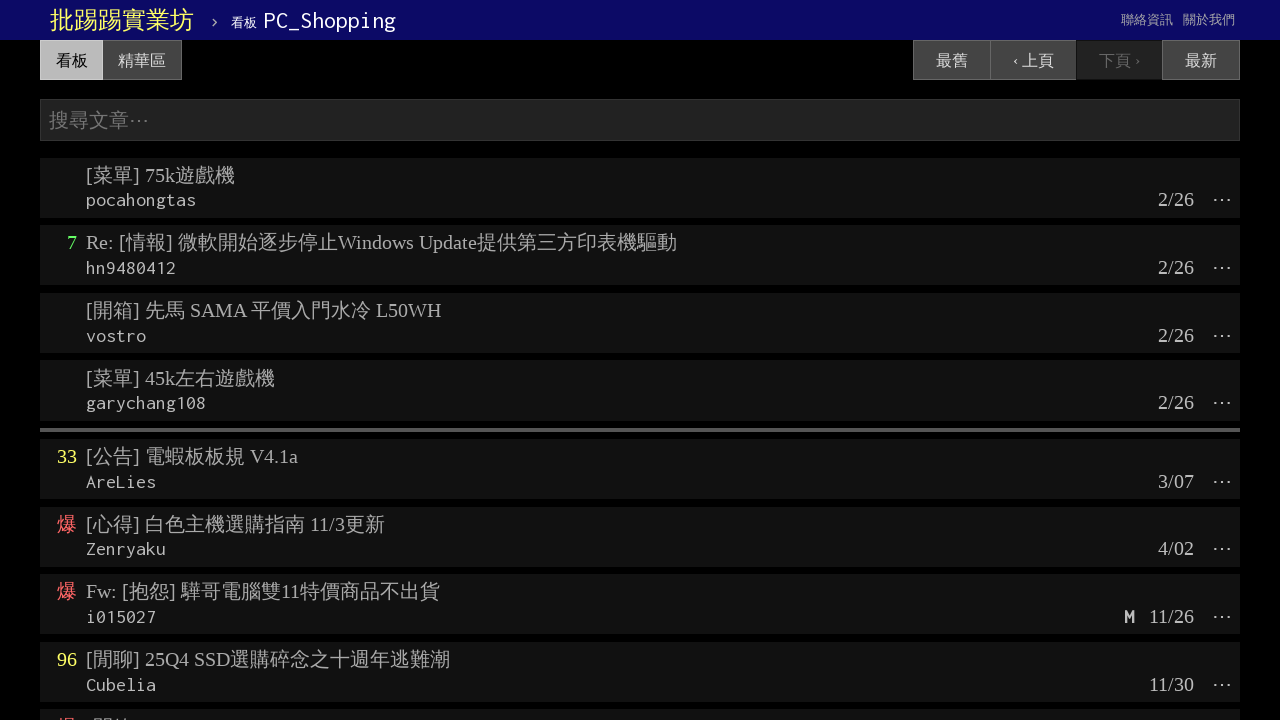

Filled search field with '比特幣' (Bitcoin) on input[name='q']
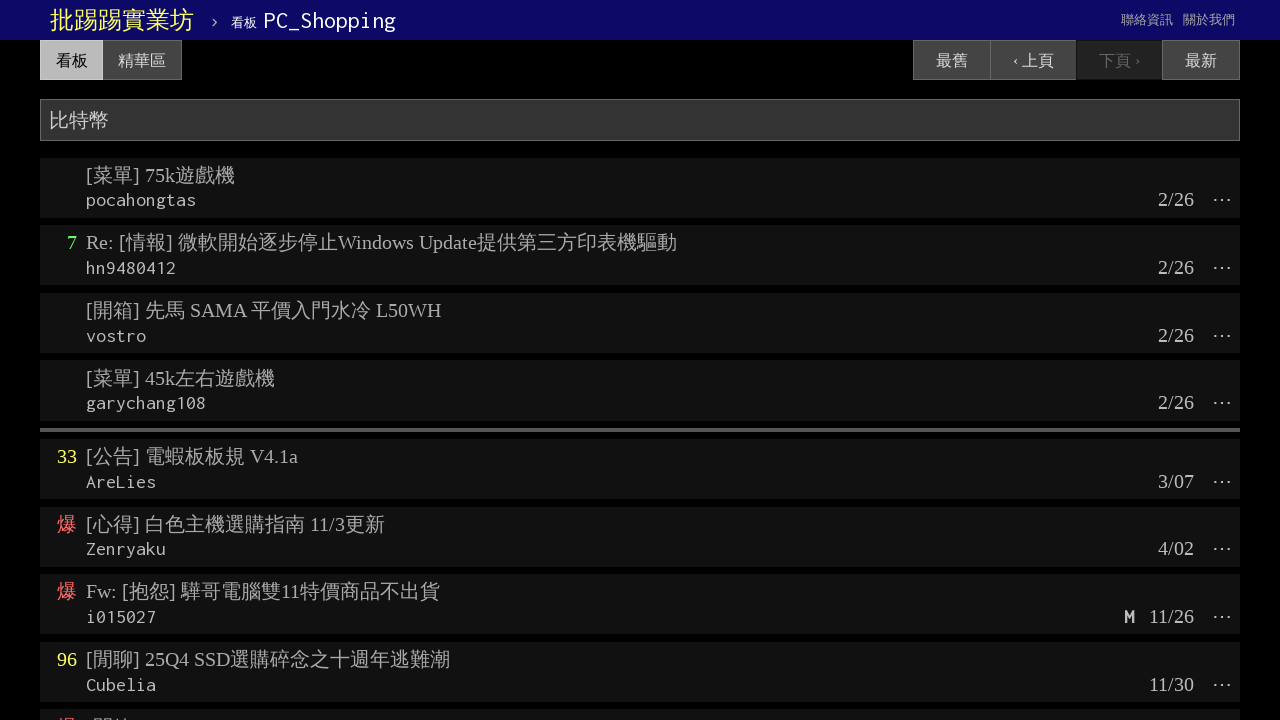

Pressed Enter to search for Bitcoin-related posts on input[name='q']
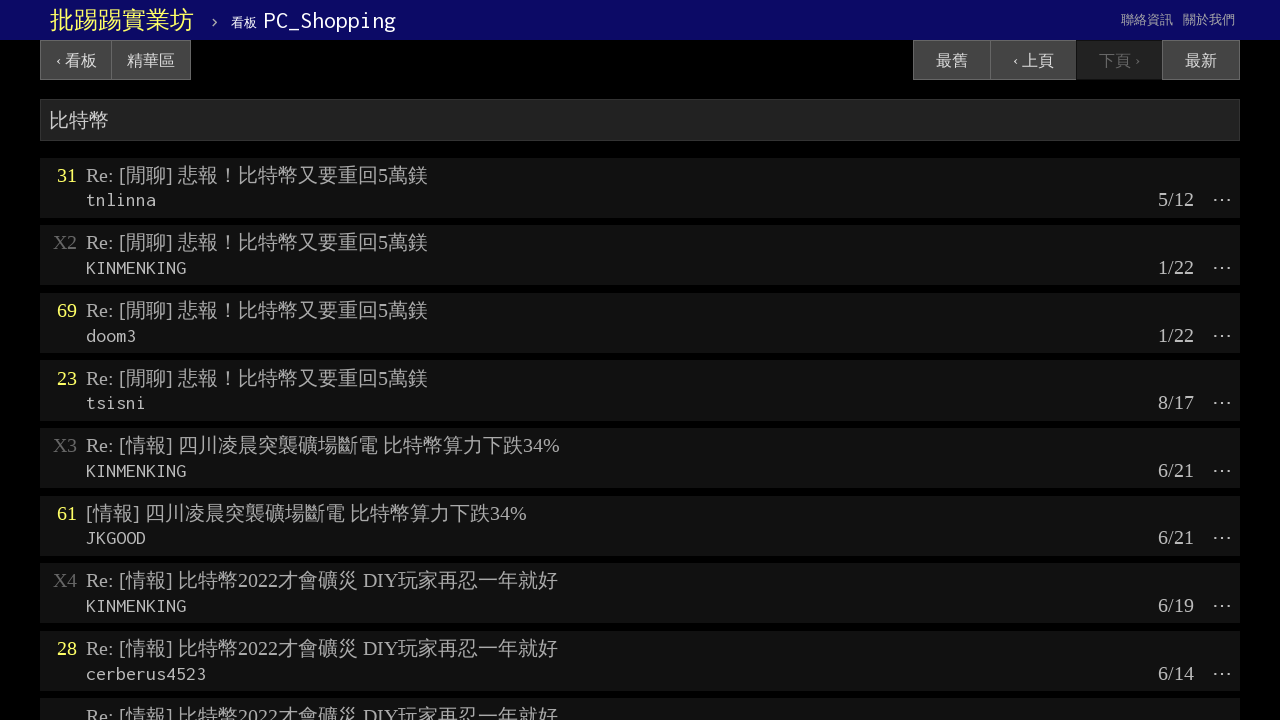

Clicked on specific Bitcoin-related post about Sichuan mining facility power outage at (323, 445) on text=Re: [情報] 四川凌晨突襲礦場斷電 比特幣算力下跌34%
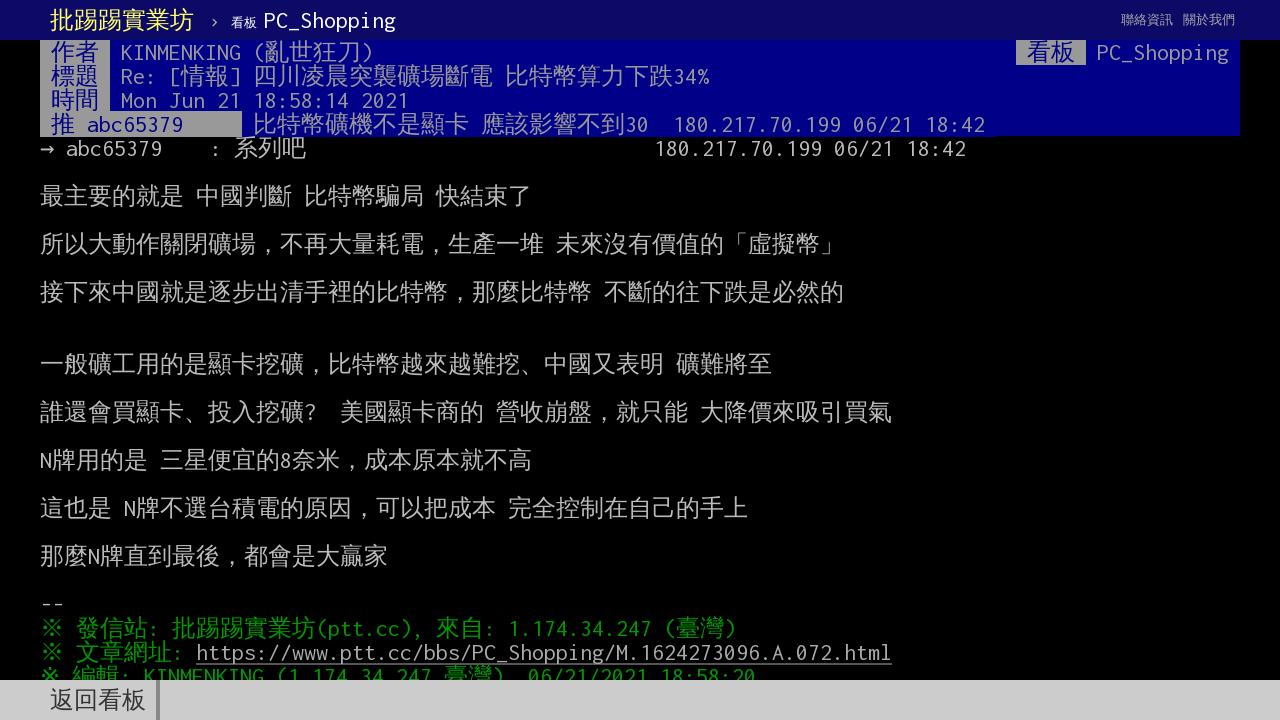

Navigated back to search results
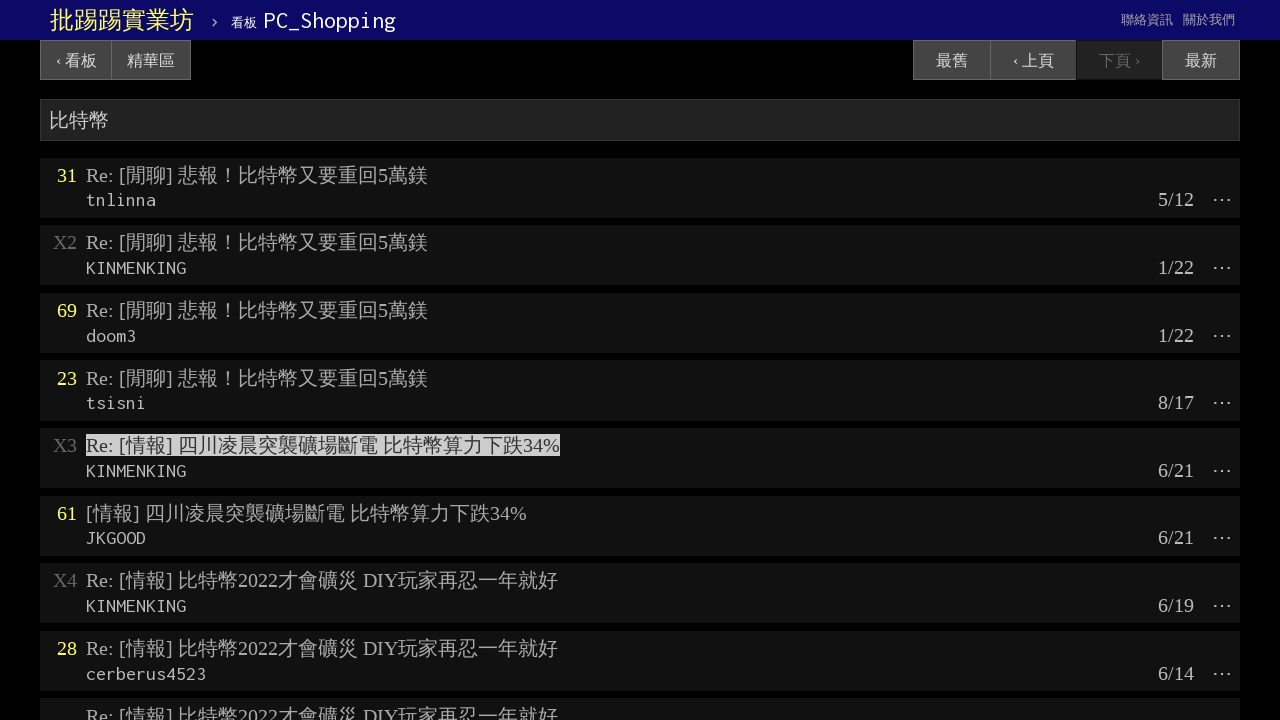

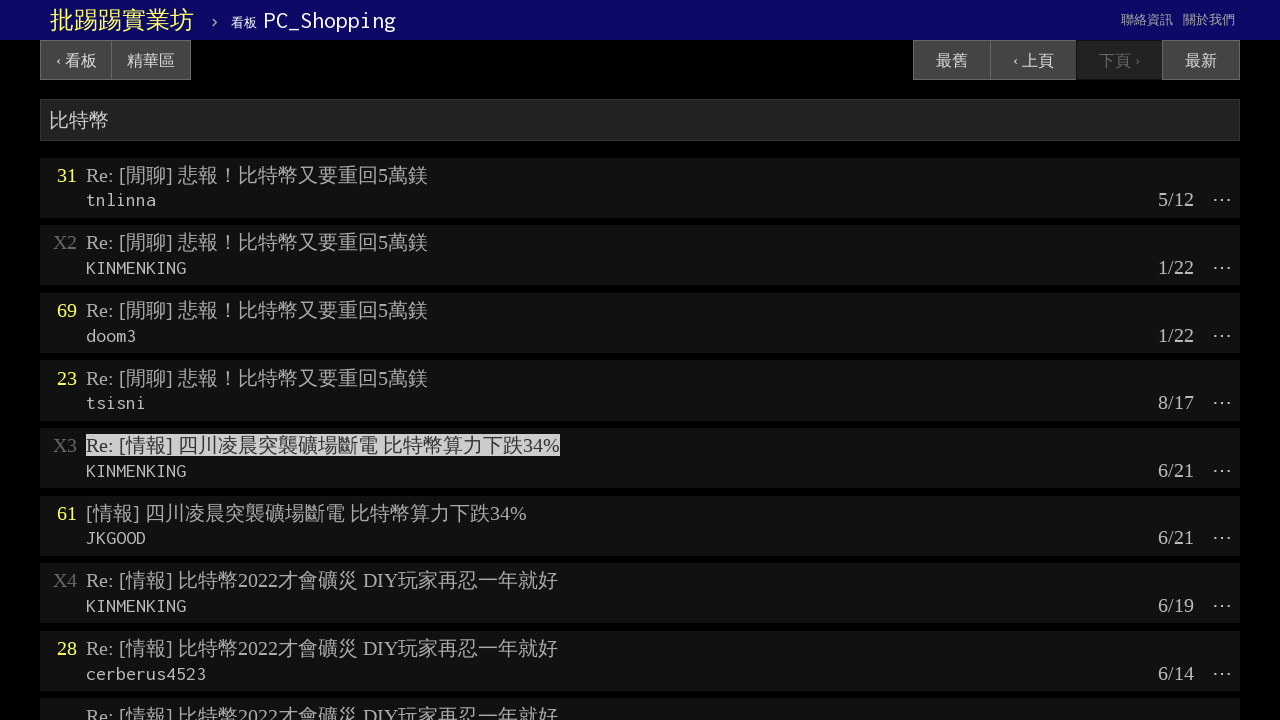